Tests file upload functionality by selecting a file via the file input and clicking the upload submit button. Note: This test requires creating a temporary test file for the upload to work.

Starting URL: https://the-internet.herokuapp.com/upload

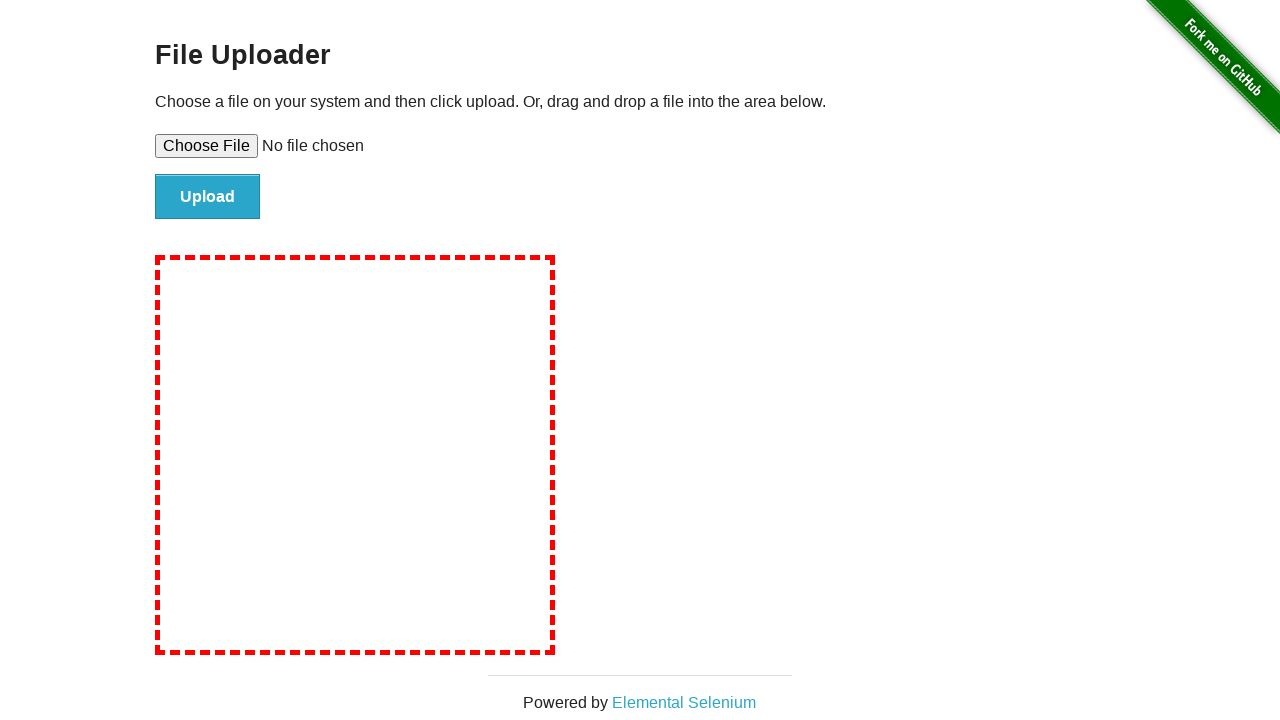

Created temporary test file for upload
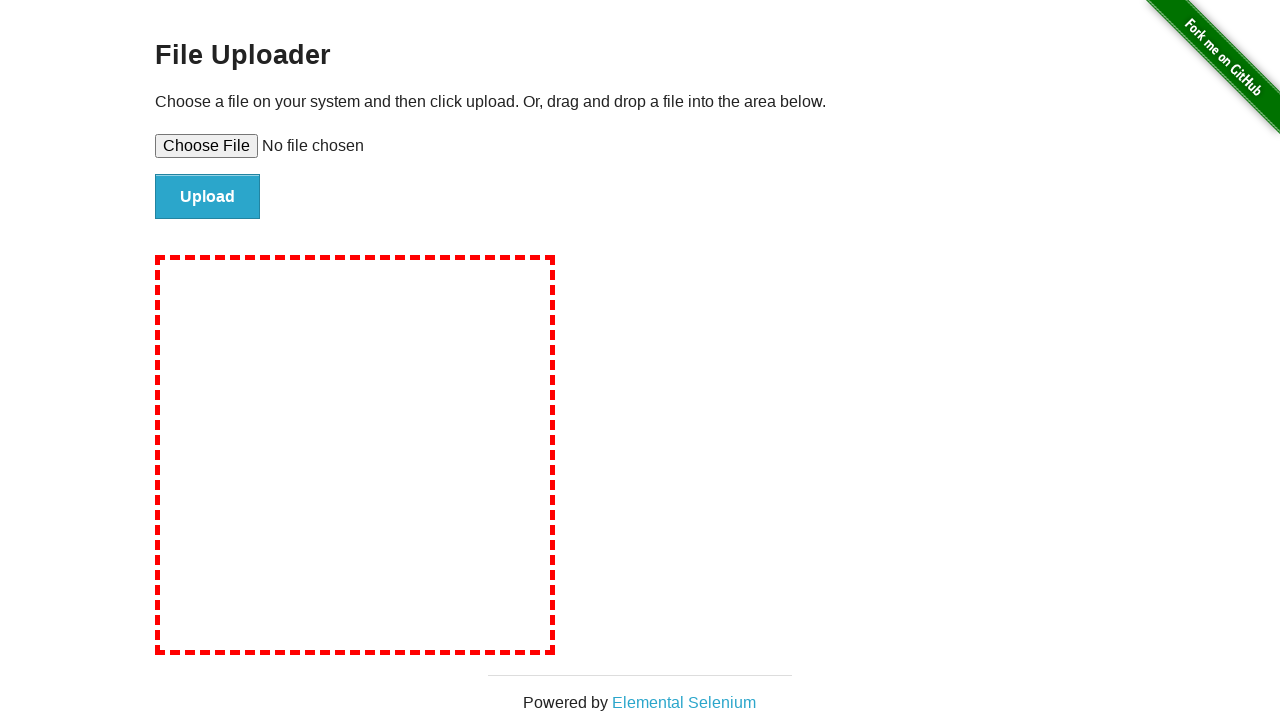

Selected test file via file input element
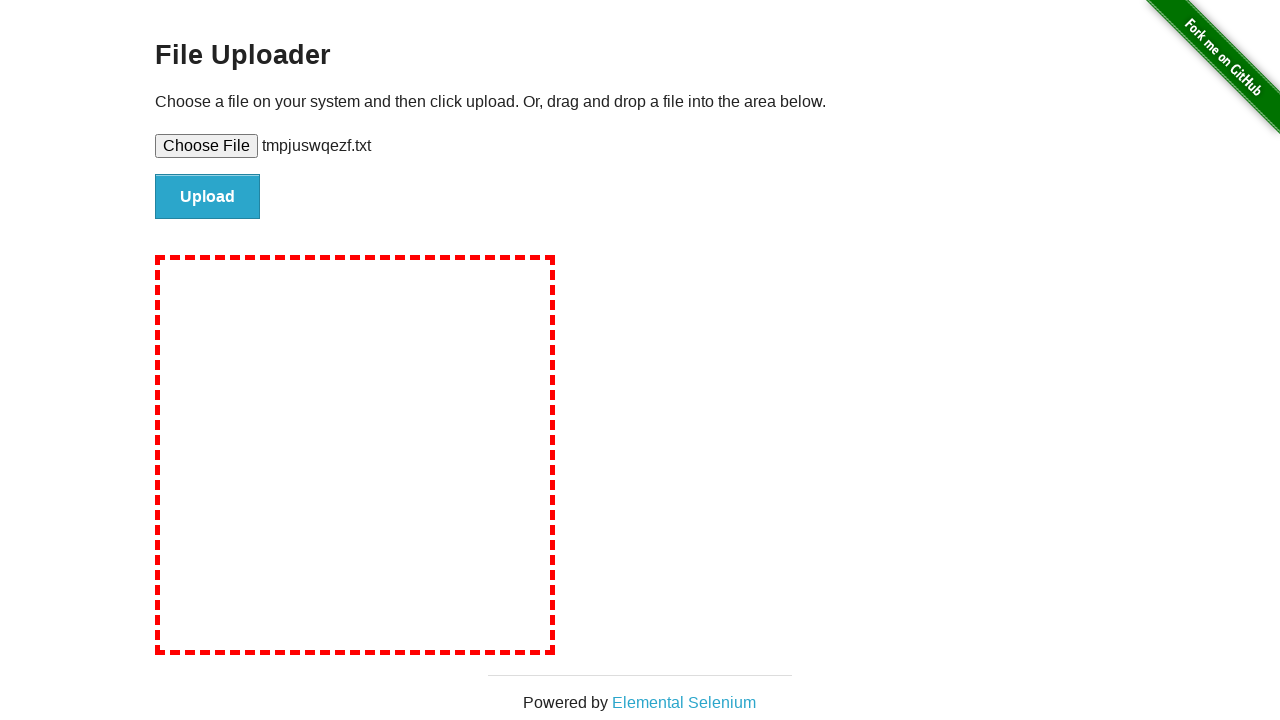

Clicked upload submit button at (208, 197) on [type='submit']
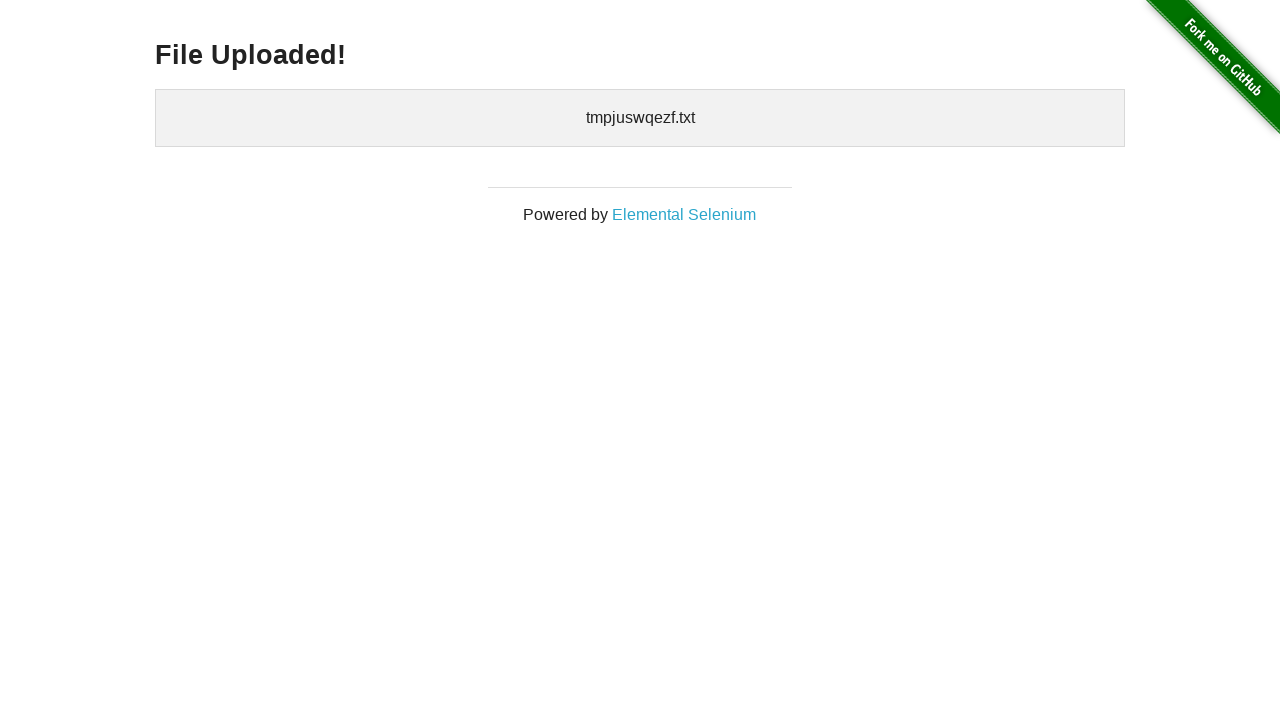

Upload confirmation element appeared
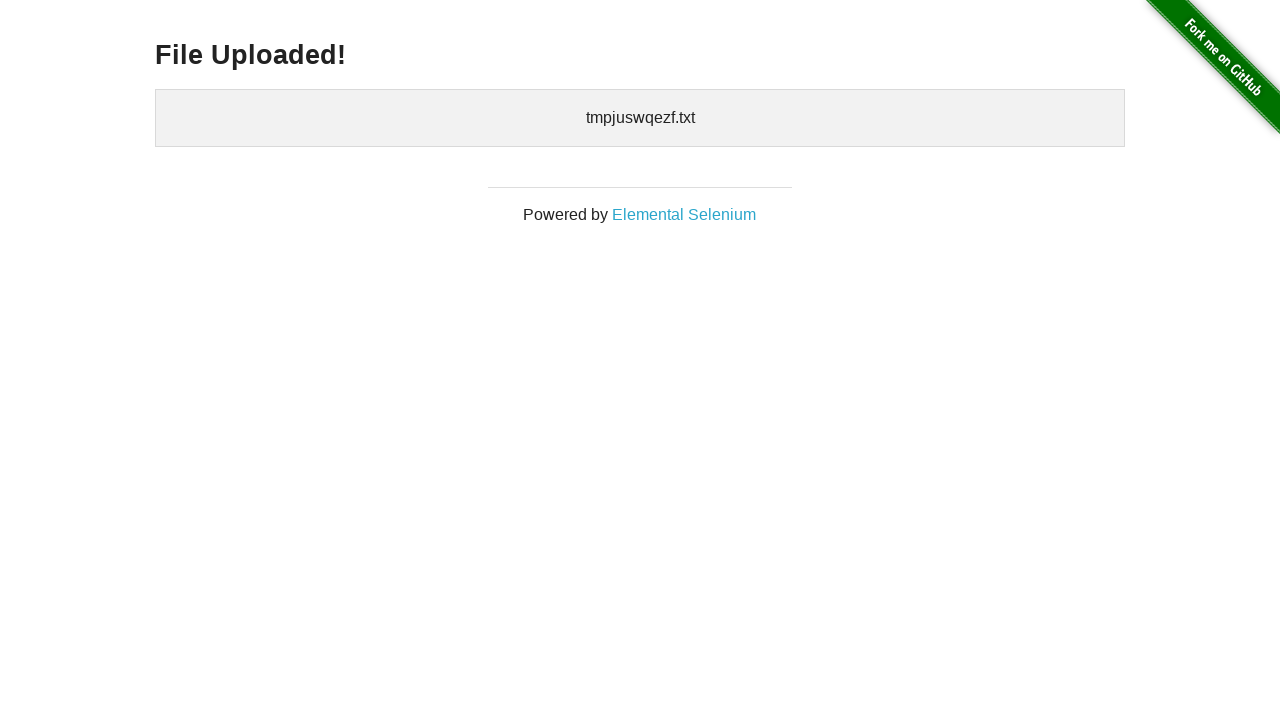

Cleaned up temporary test file
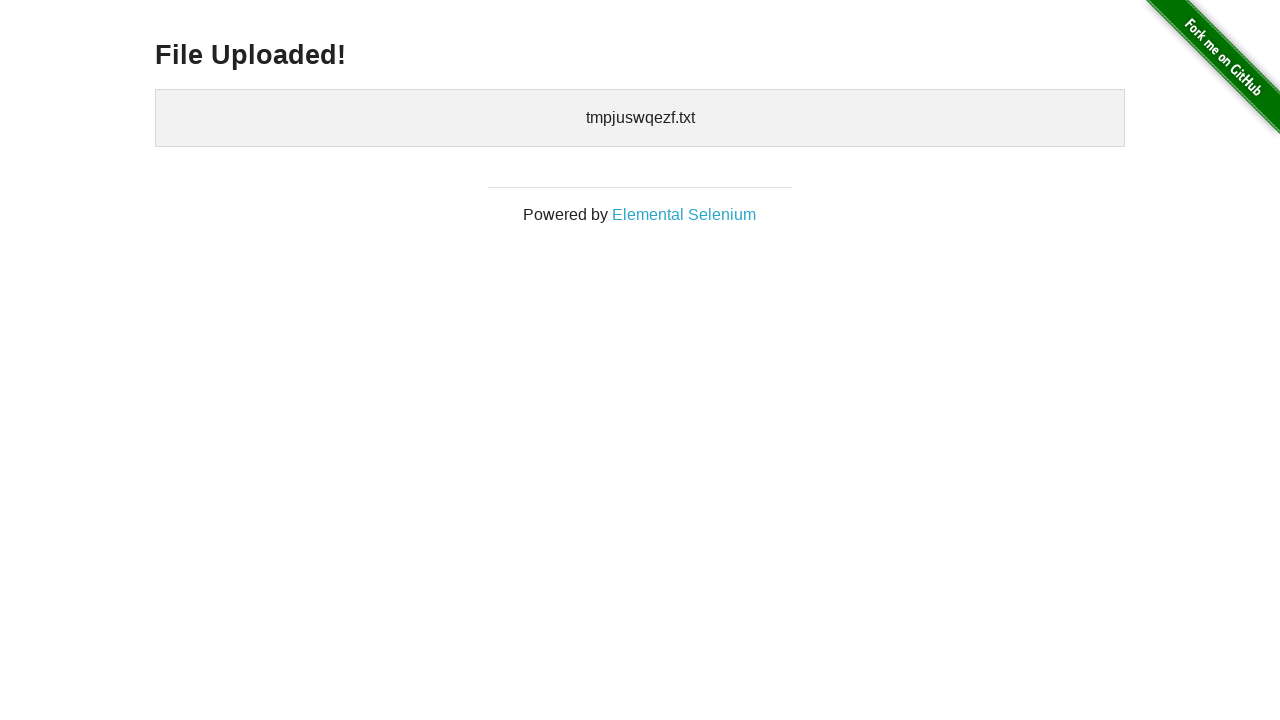

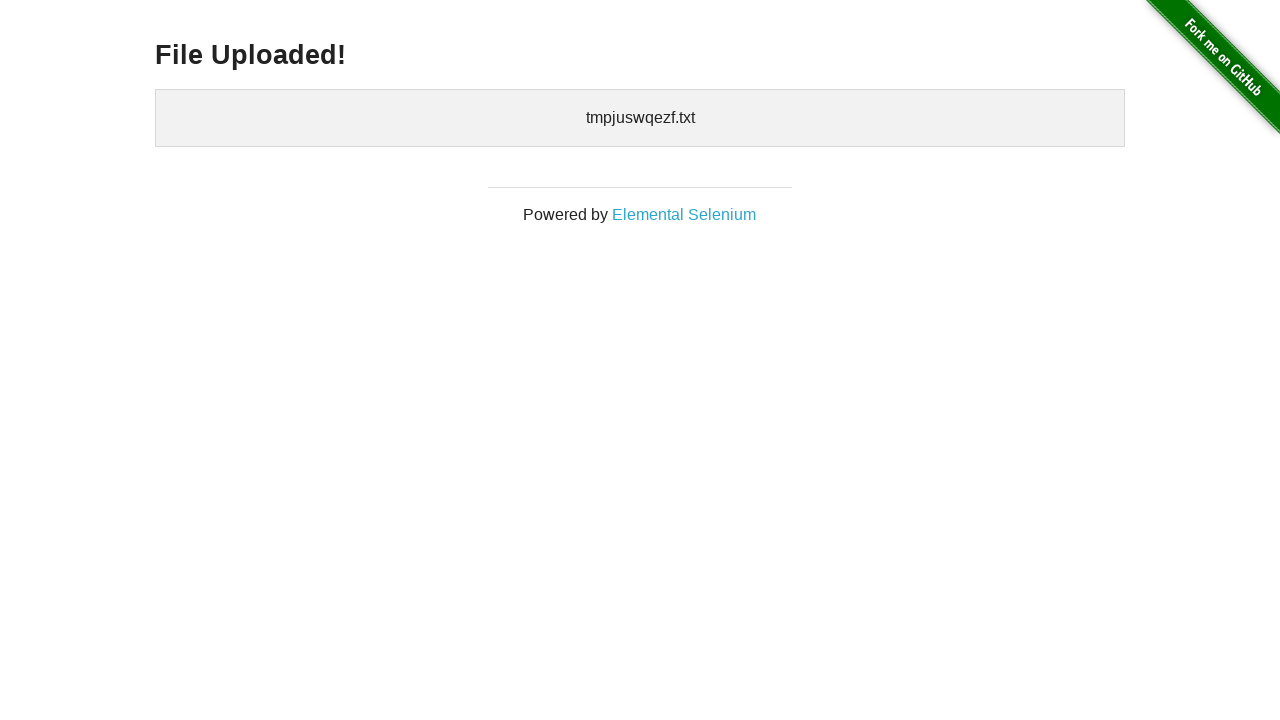